Tests the search/filter functionality on an e-commerce offers page by entering "Rice" in the search field and verifying that the filtered results only show items containing "Rice".

Starting URL: https://rahulshettyacademy.com/seleniumPractise/#/offers

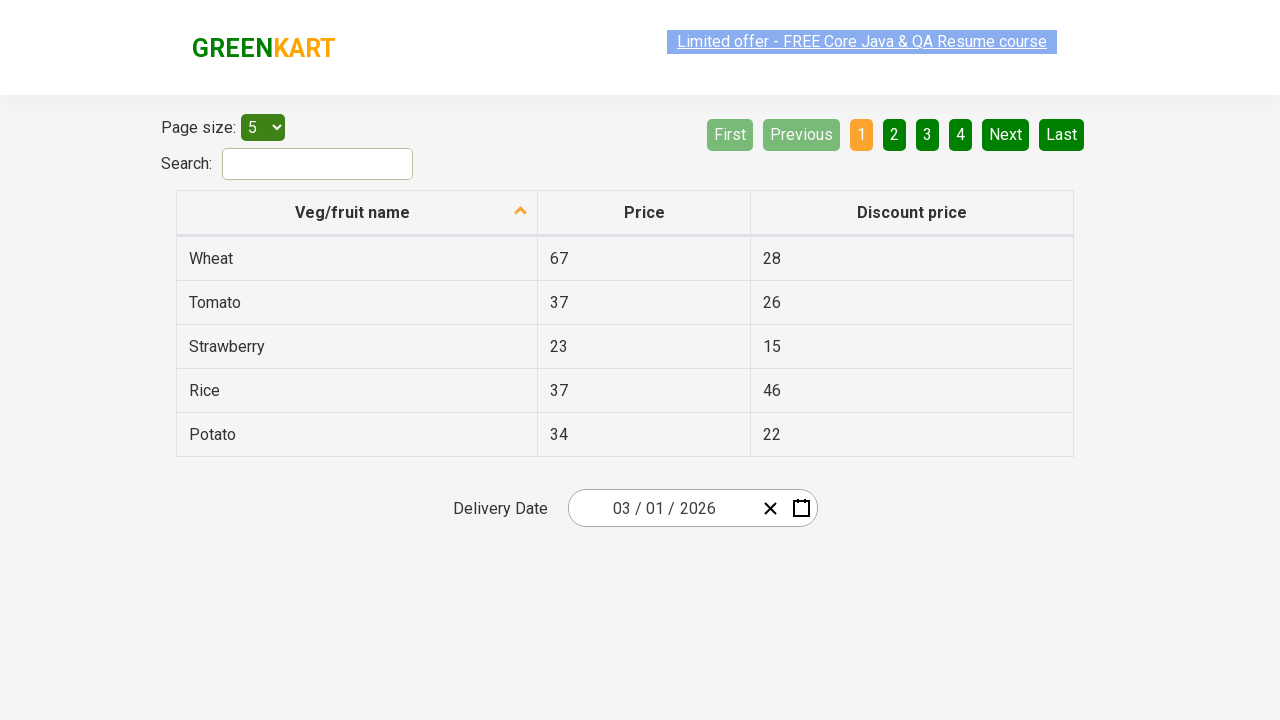

Filled search field with 'Rice' to filter products on #search-field
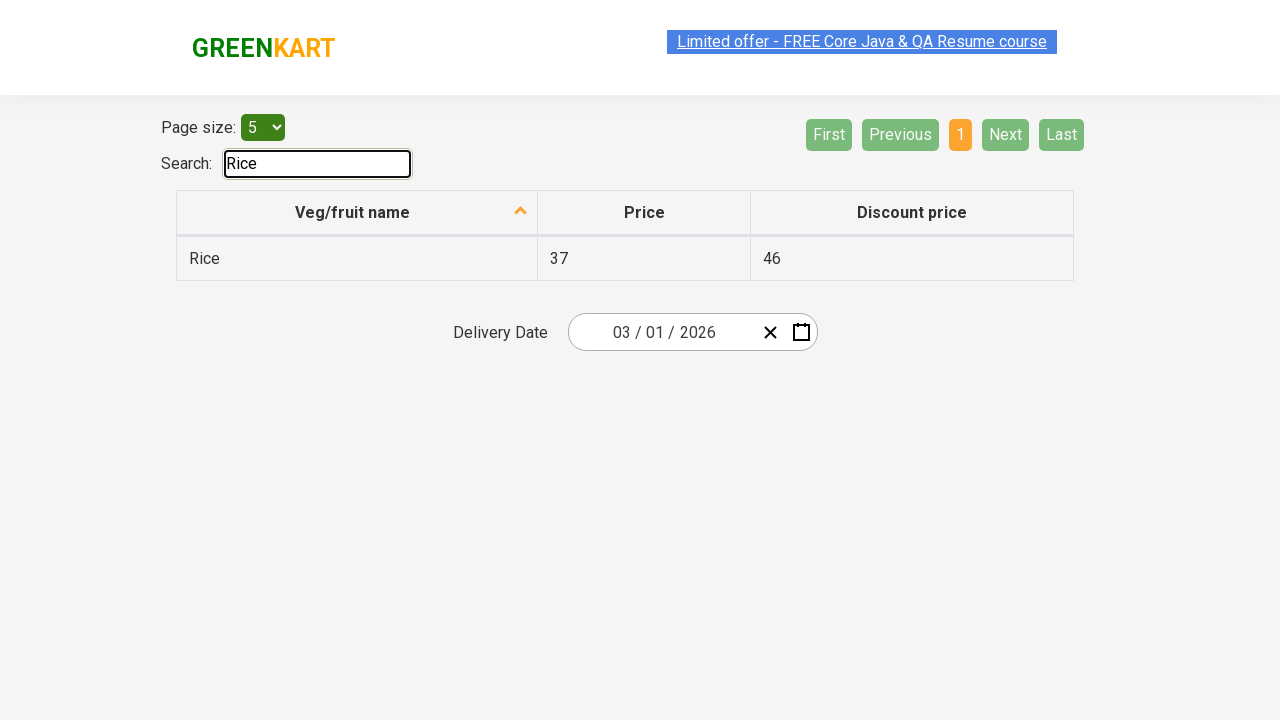

Waited for filter to take effect
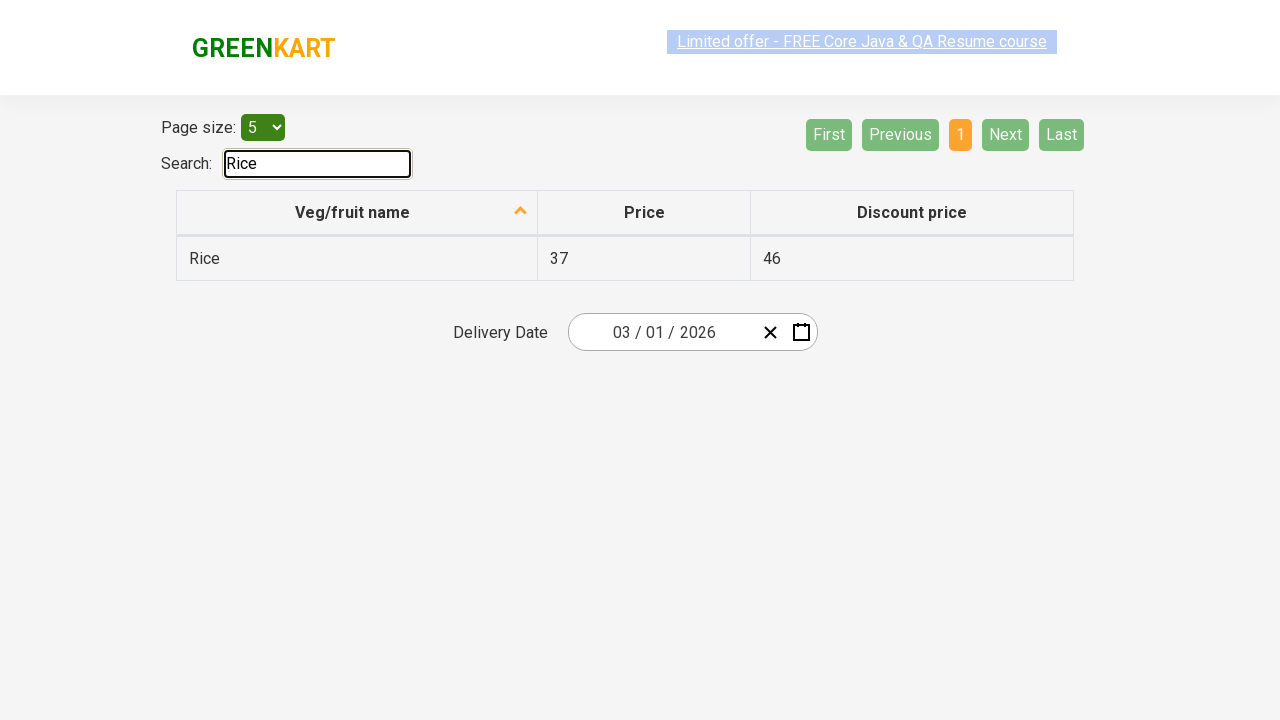

Waited for filtered table rows to load
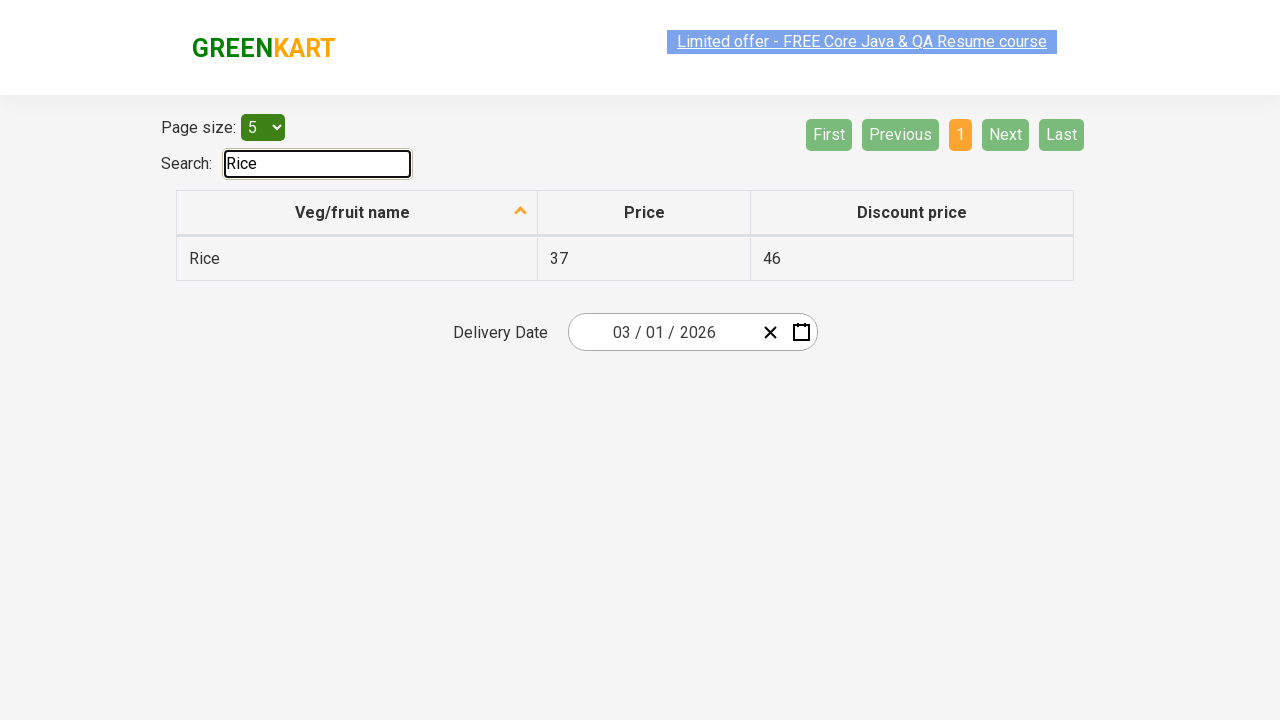

Retrieved 1 product names from filtered results
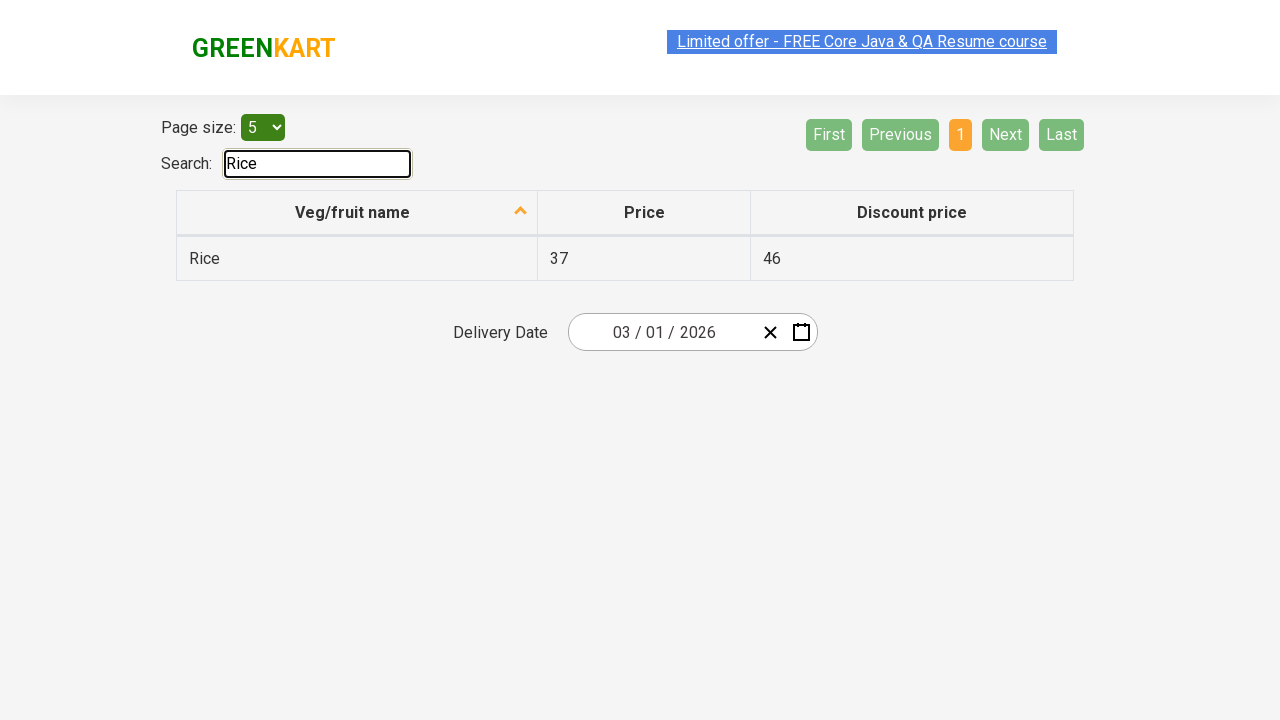

Verified product 'Rice' contains 'Rice'
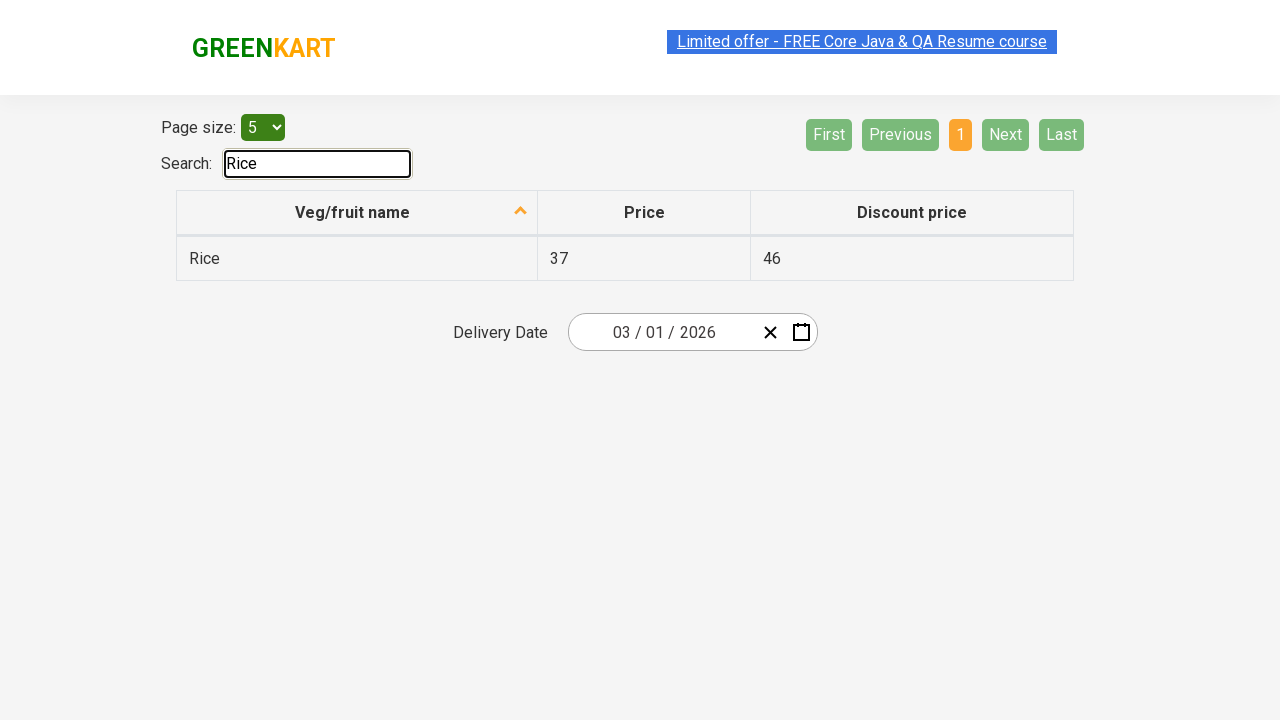

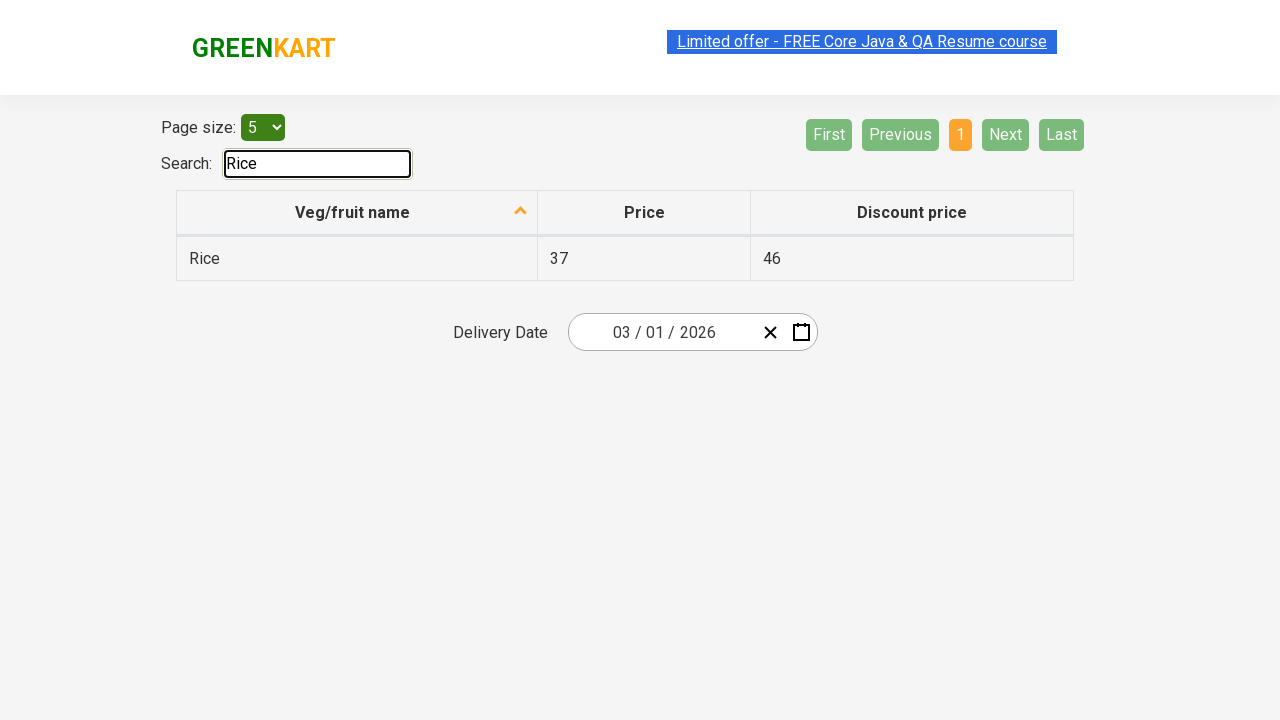